Tests checkbox functionality by navigating to checkboxes page and toggling checkbox states.

Starting URL: http://the-internet.herokuapp.com

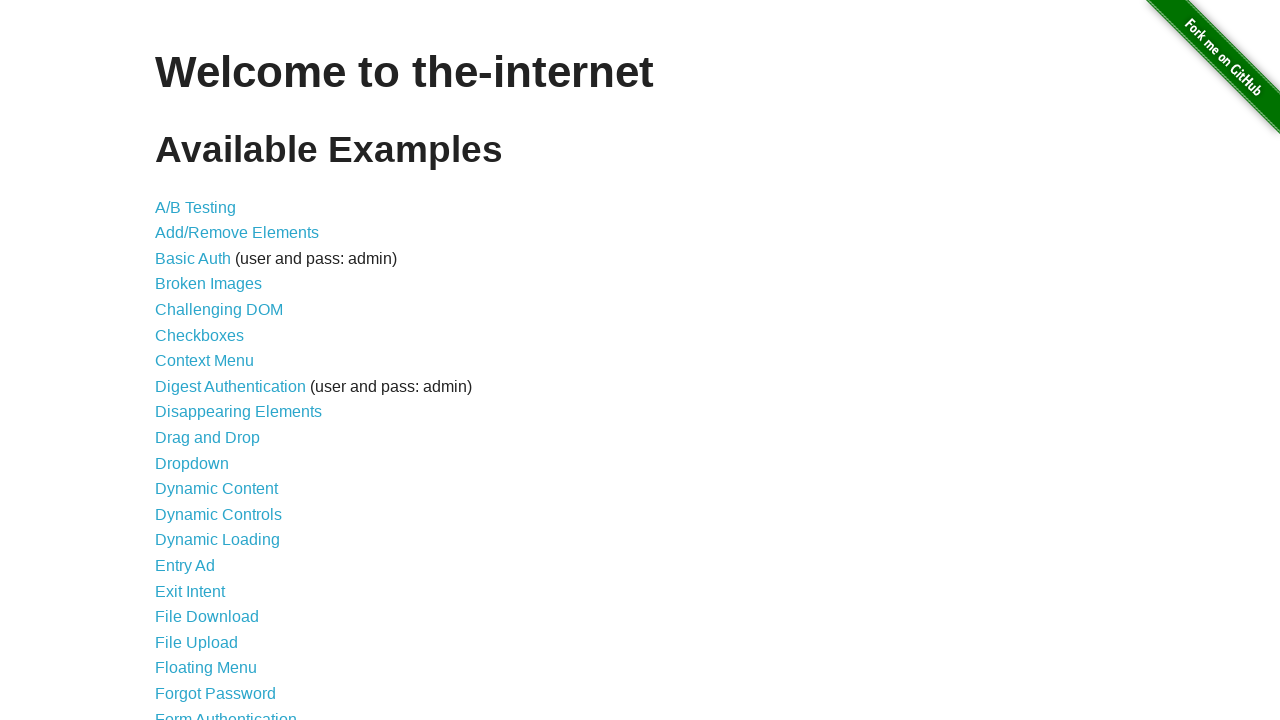

Navigated to checkboxes page by clicking the checkboxes link at (200, 335) on a[href*='checkboxes']
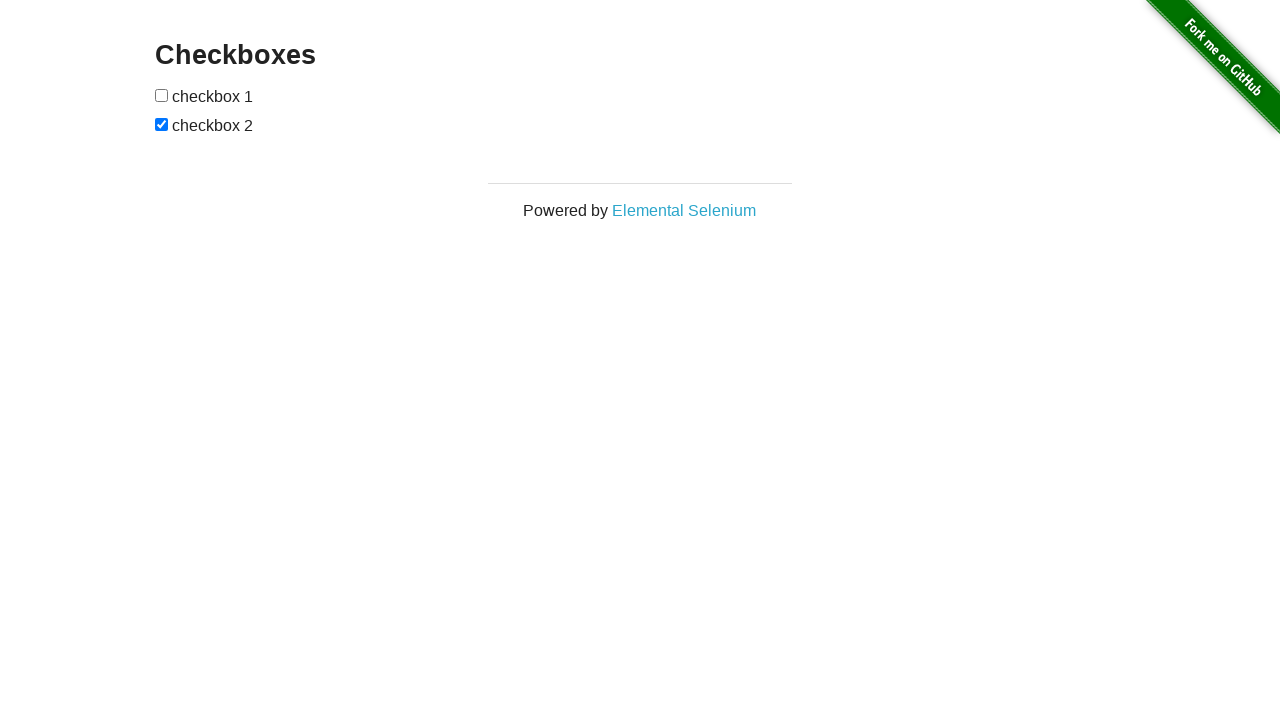

Toggled first checkbox to checked state at (162, 95) on xpath=//*[@id='checkboxes']/input[1]
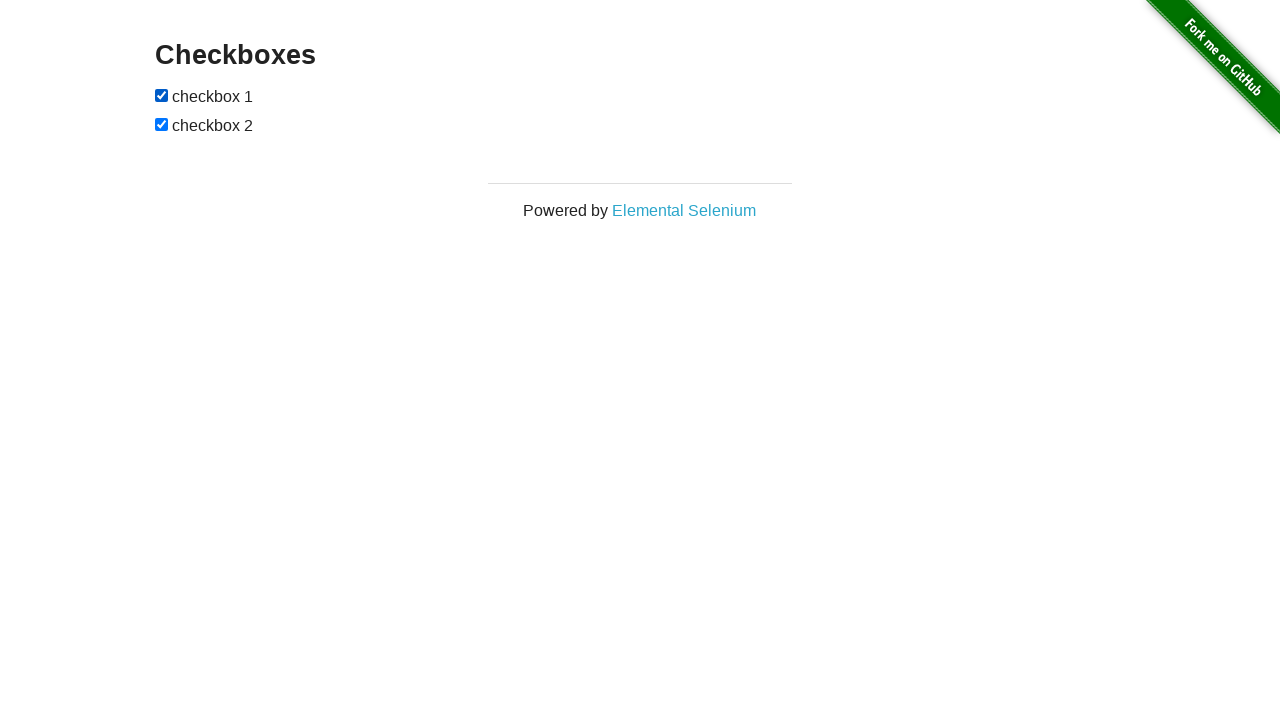

Toggled second checkbox to unchecked state at (162, 124) on xpath=//*[@id='checkboxes']/input[2]
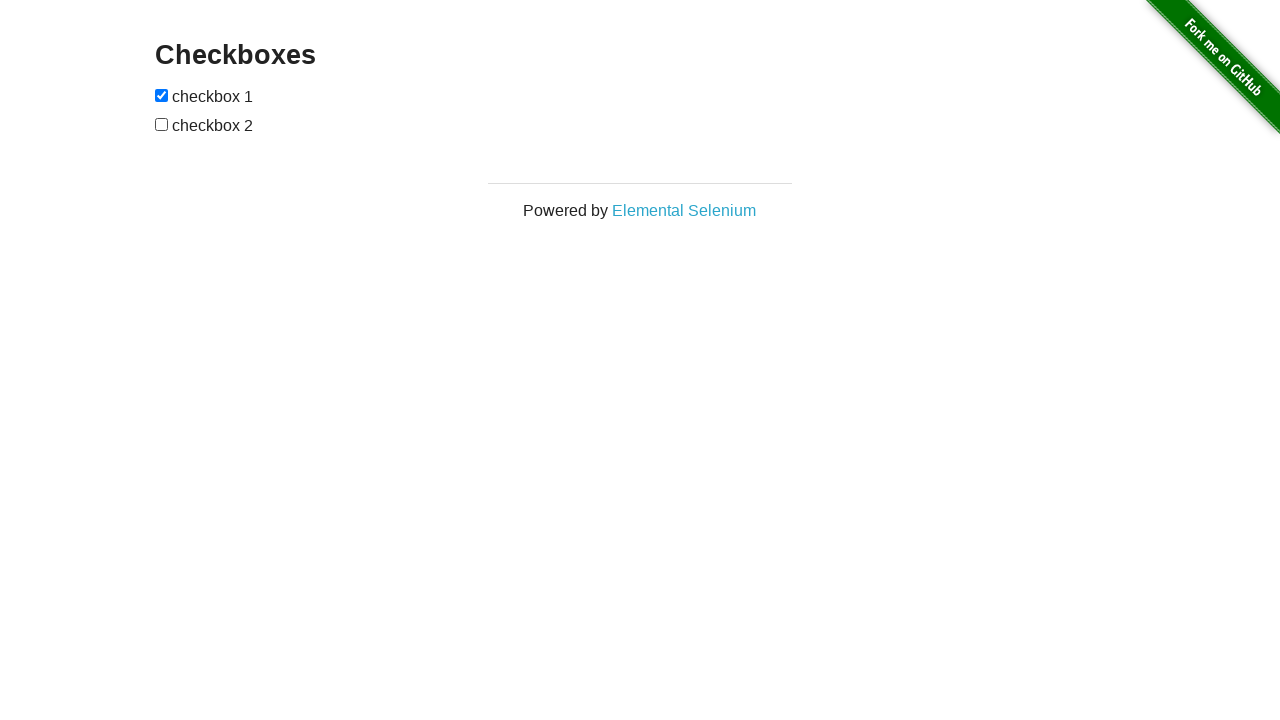

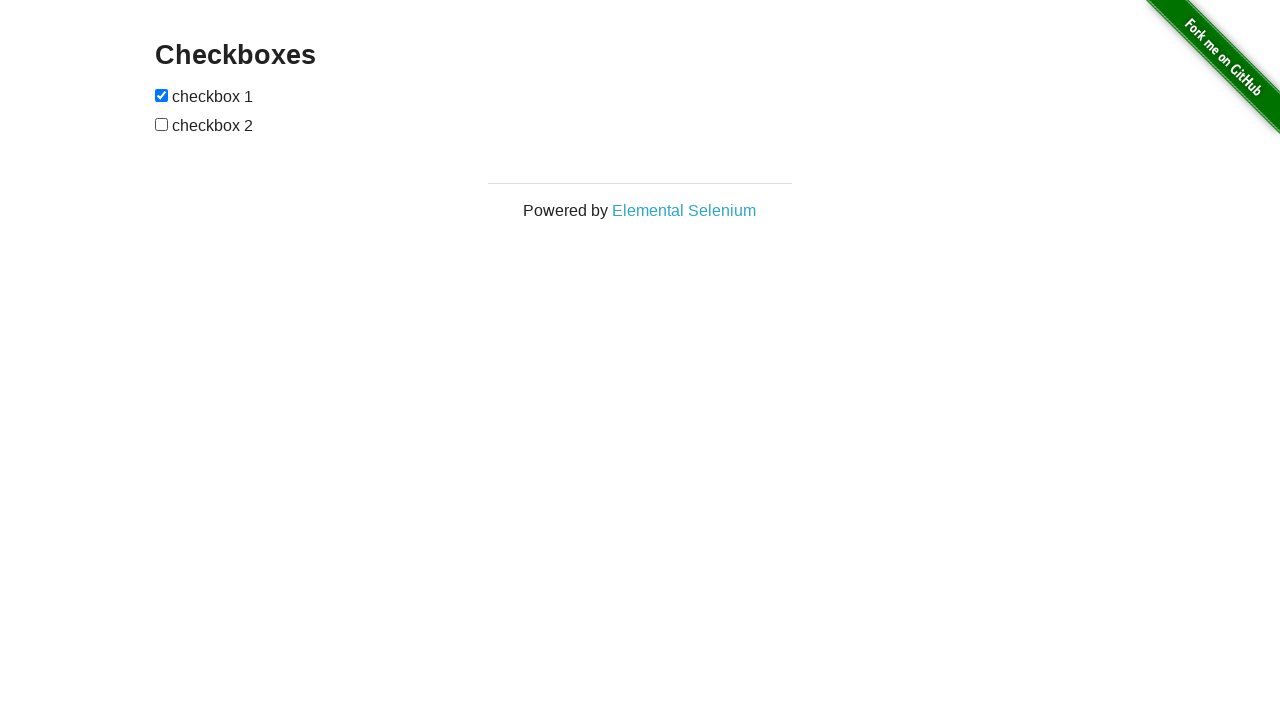